Tests a text box form on DemoQA by filling in name, email, and address fields, then submitting the form

Starting URL: https://demoqa.com/text-box

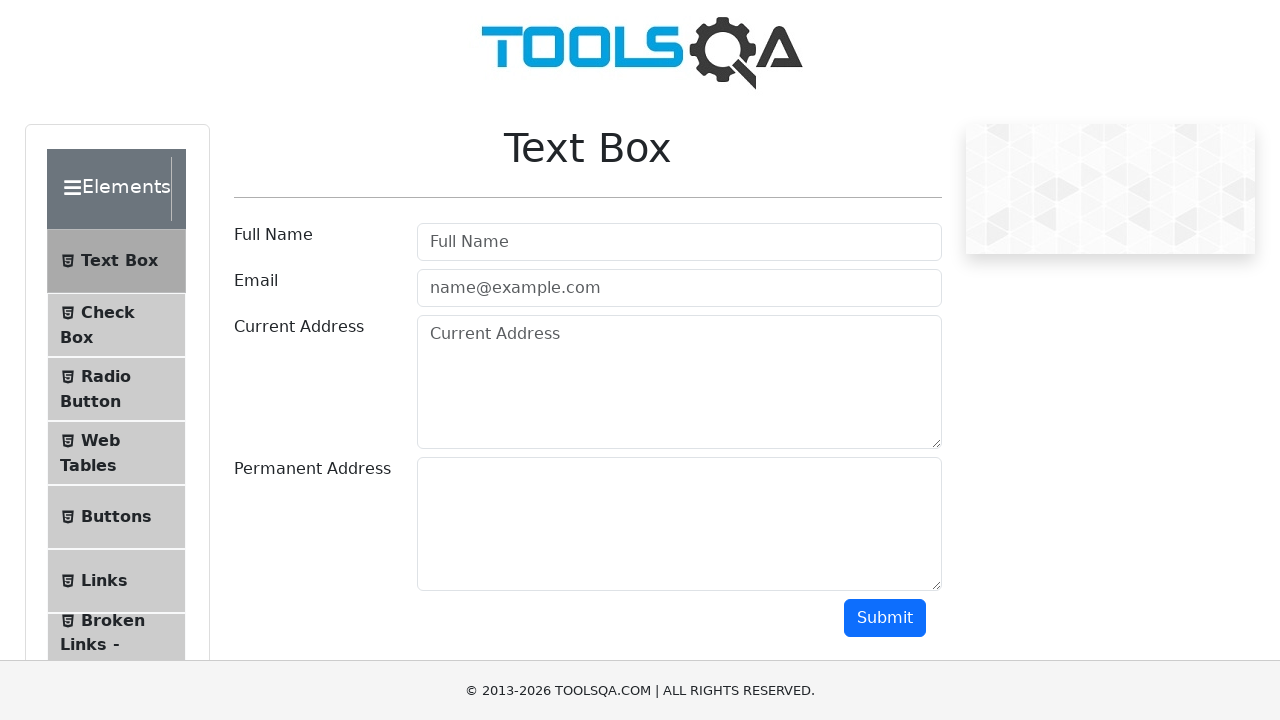

Filled username field with 'FAWER3' on input#userName
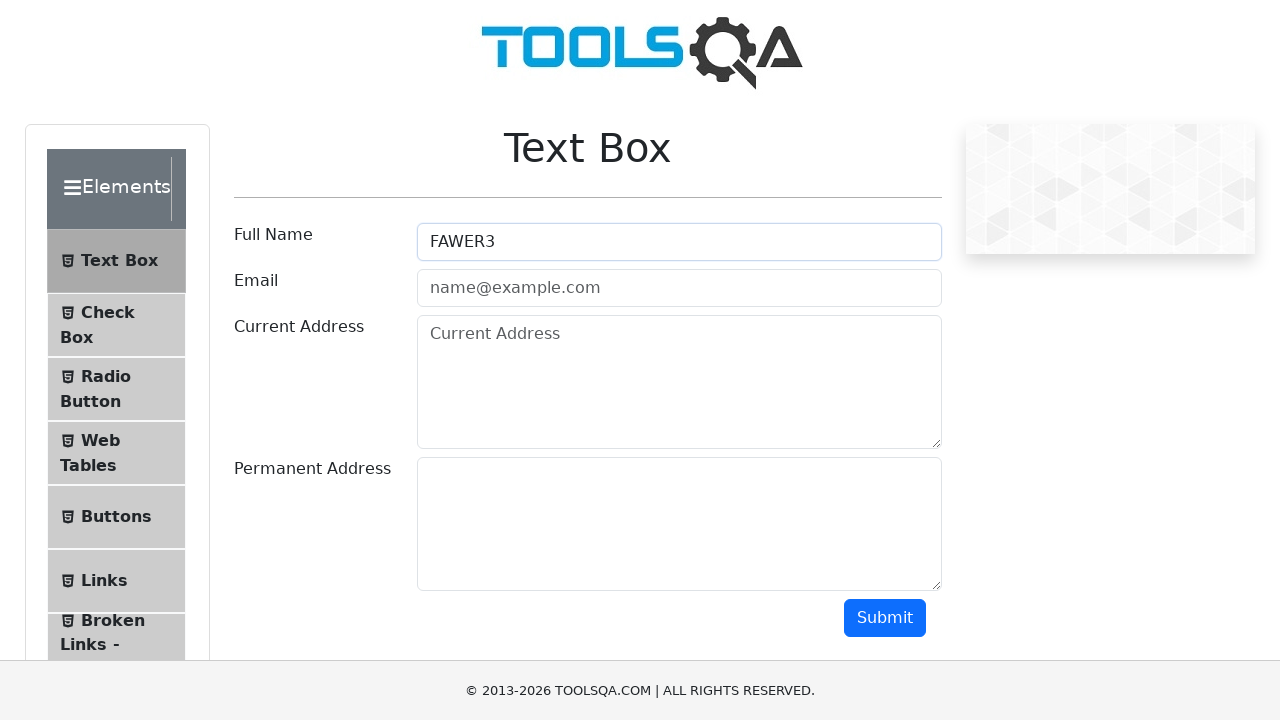

Filled email field with 'xxx@gmail.com' on input#userEmail
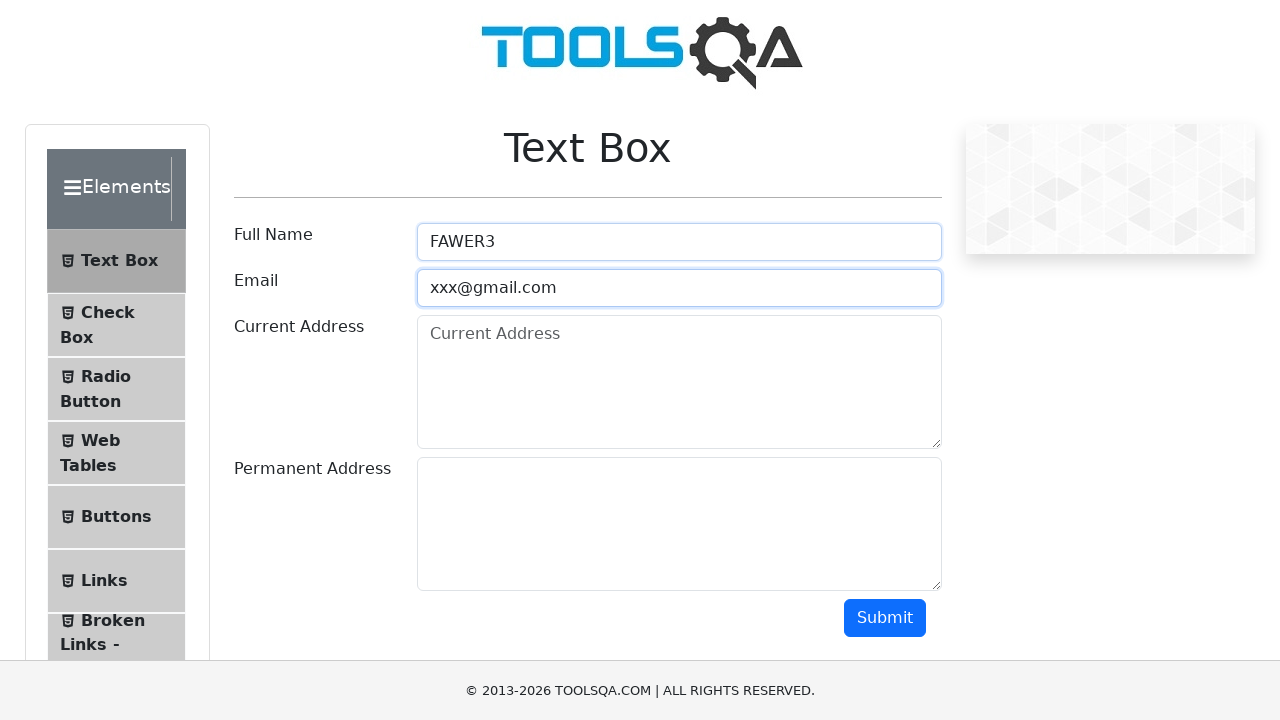

Filled current address field with 'PRIMERA DIRECCION' on textarea#currentAddress
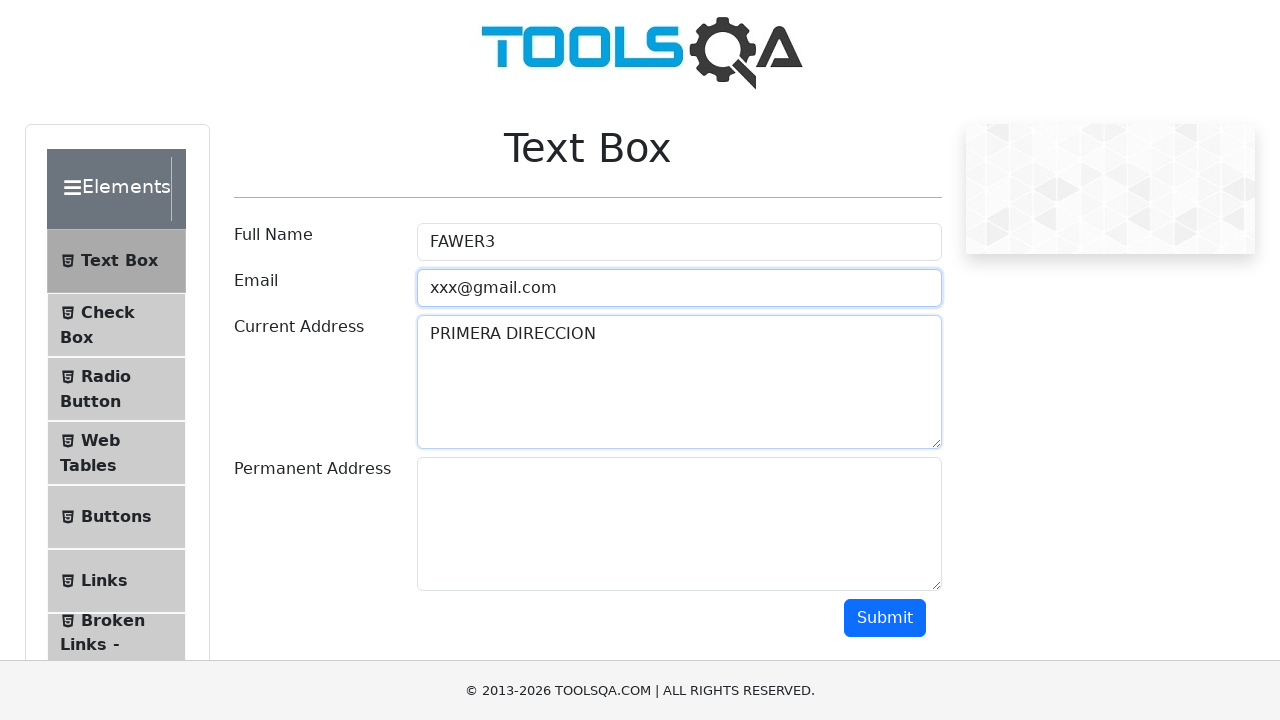

Filled permanent address field with 'SEGUNDA DIRECCION' on textarea#permanentAddress
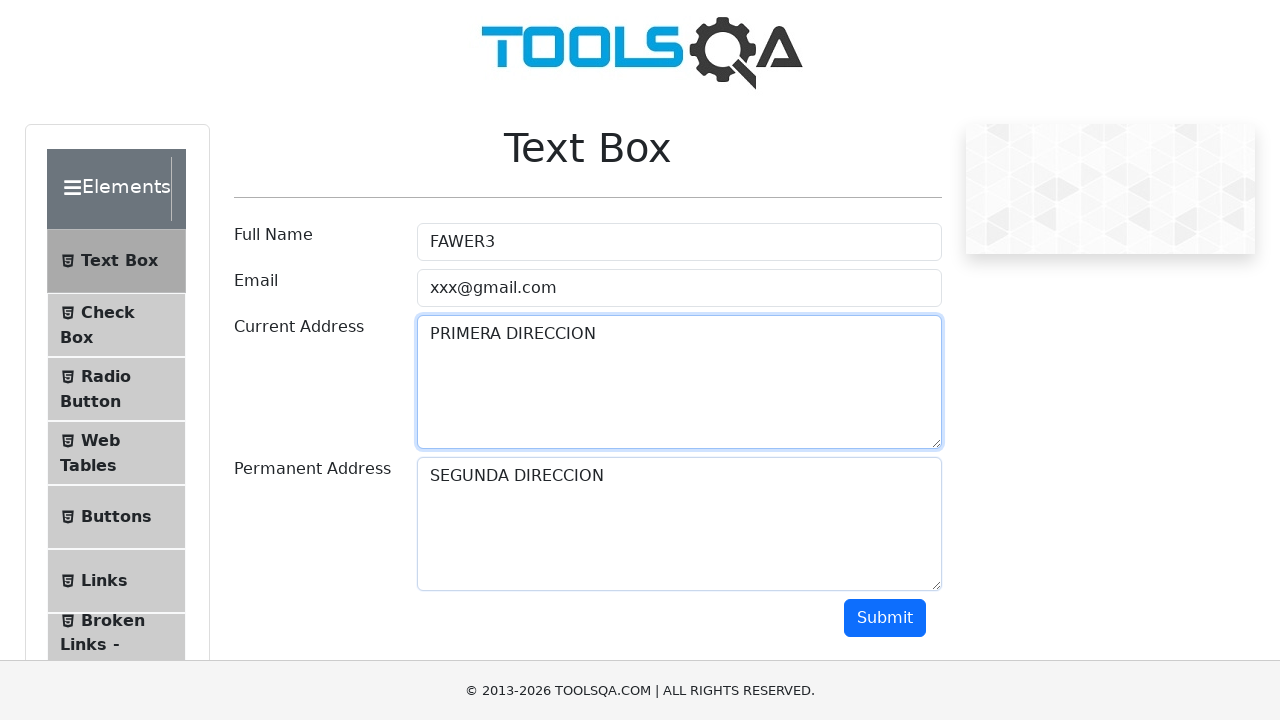

Scrolled down to reveal submit button
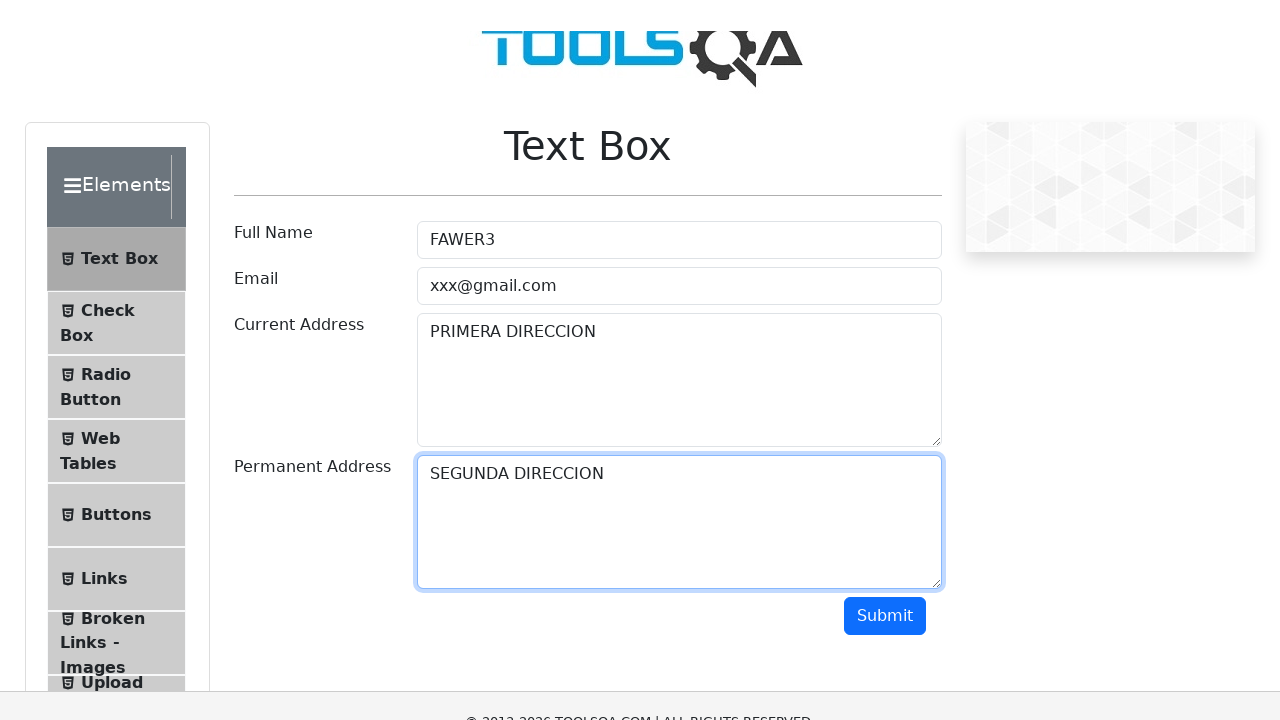

Clicked submit button to submit form at (885, 318) on button#submit
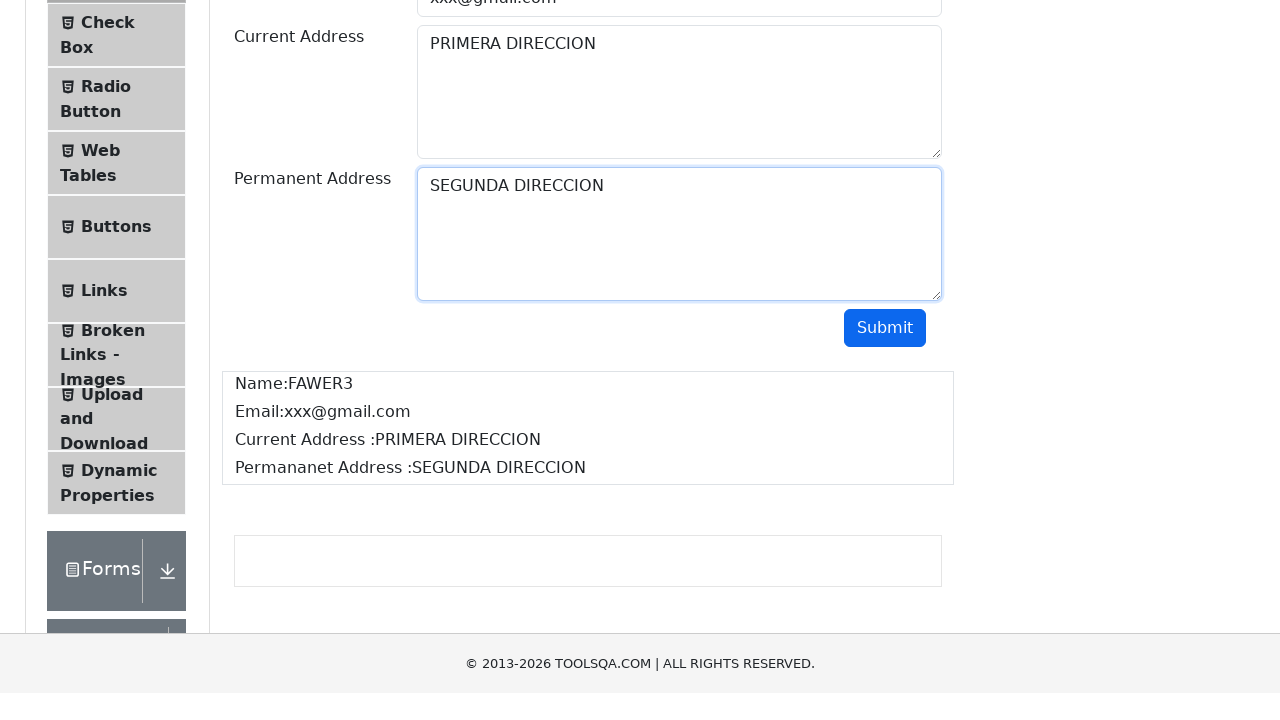

Waited for form submission to complete
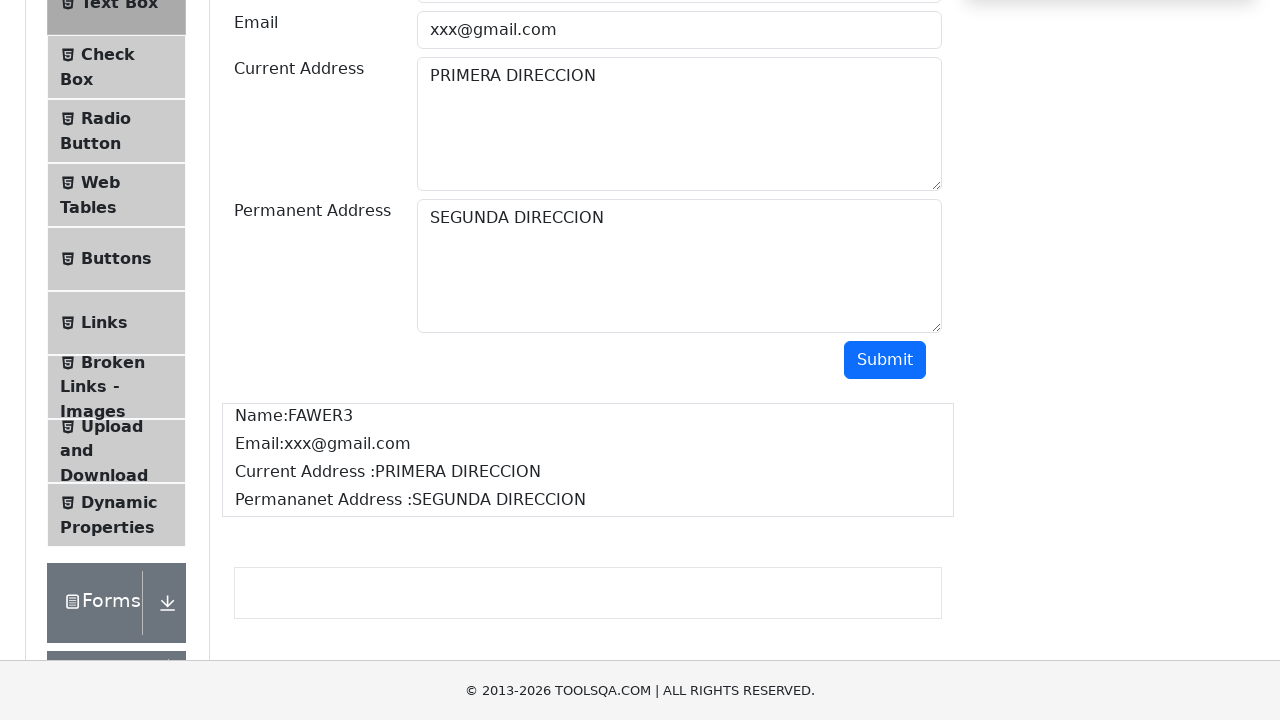

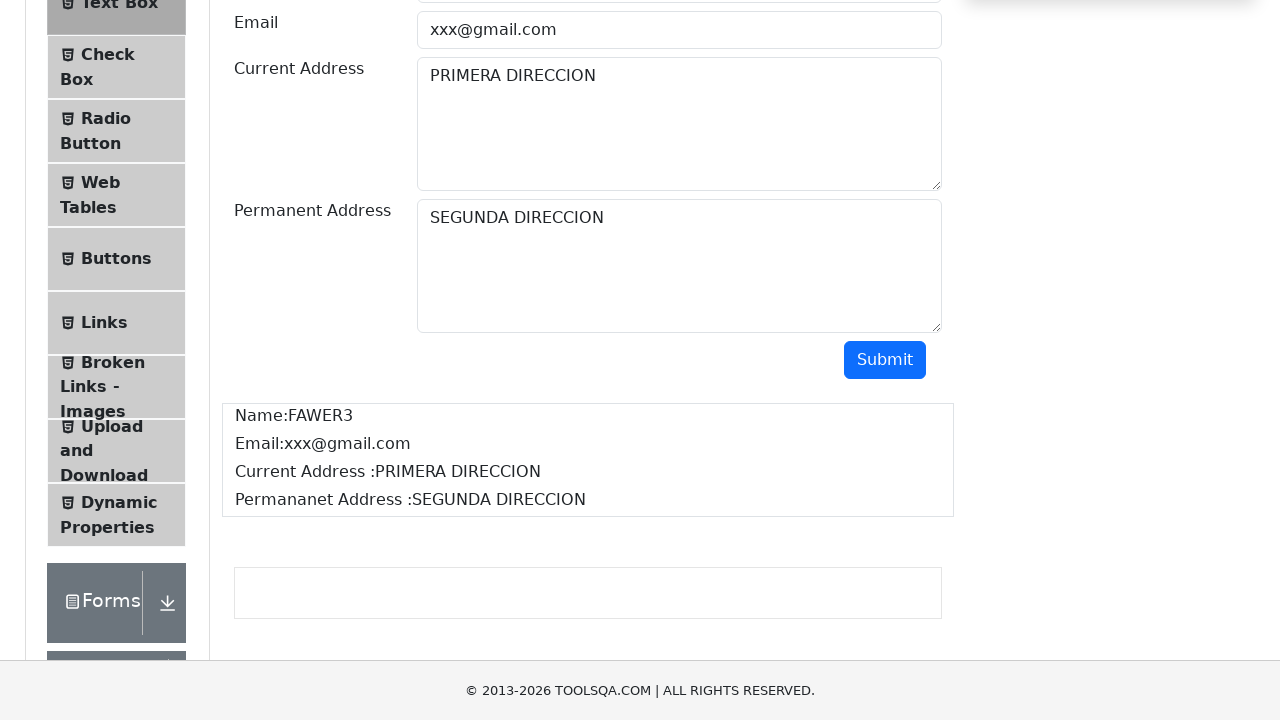